Navigates to Outlook homepage and performs page verification by retrieving page title, current URL, and verifying the page loads correctly.

Starting URL: http://outlook.com

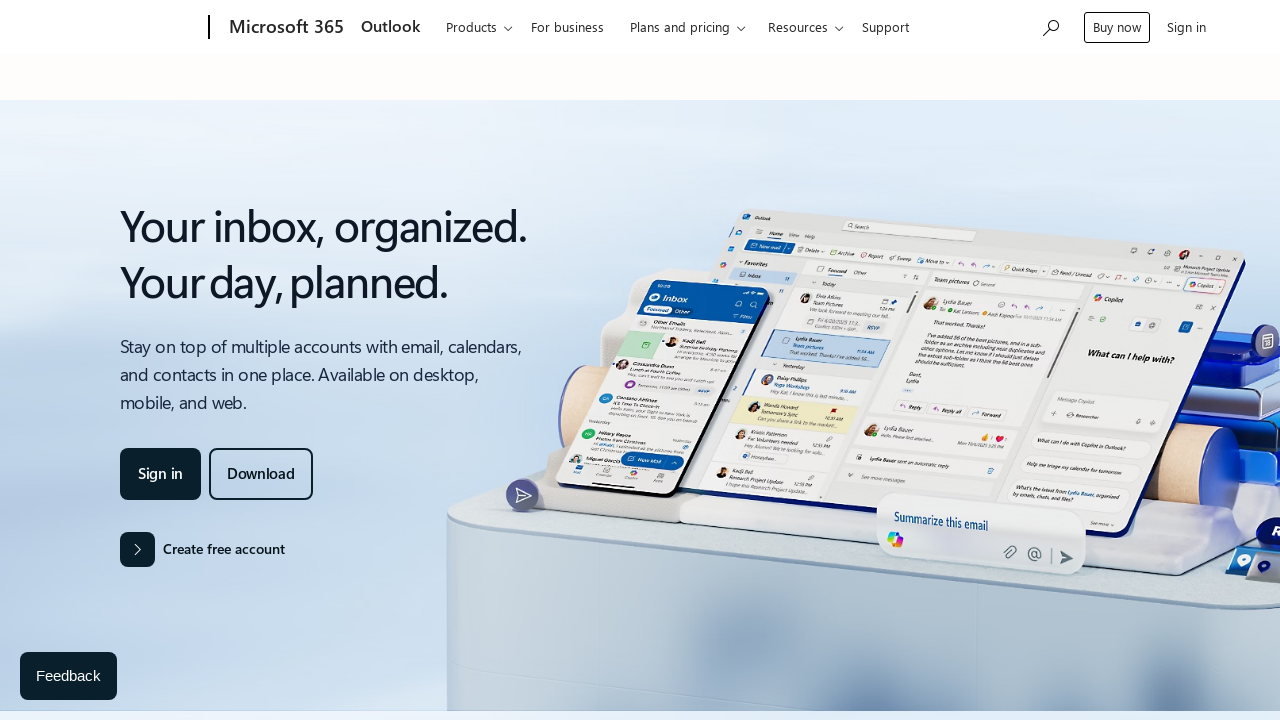

Set viewport size to 1920x1080
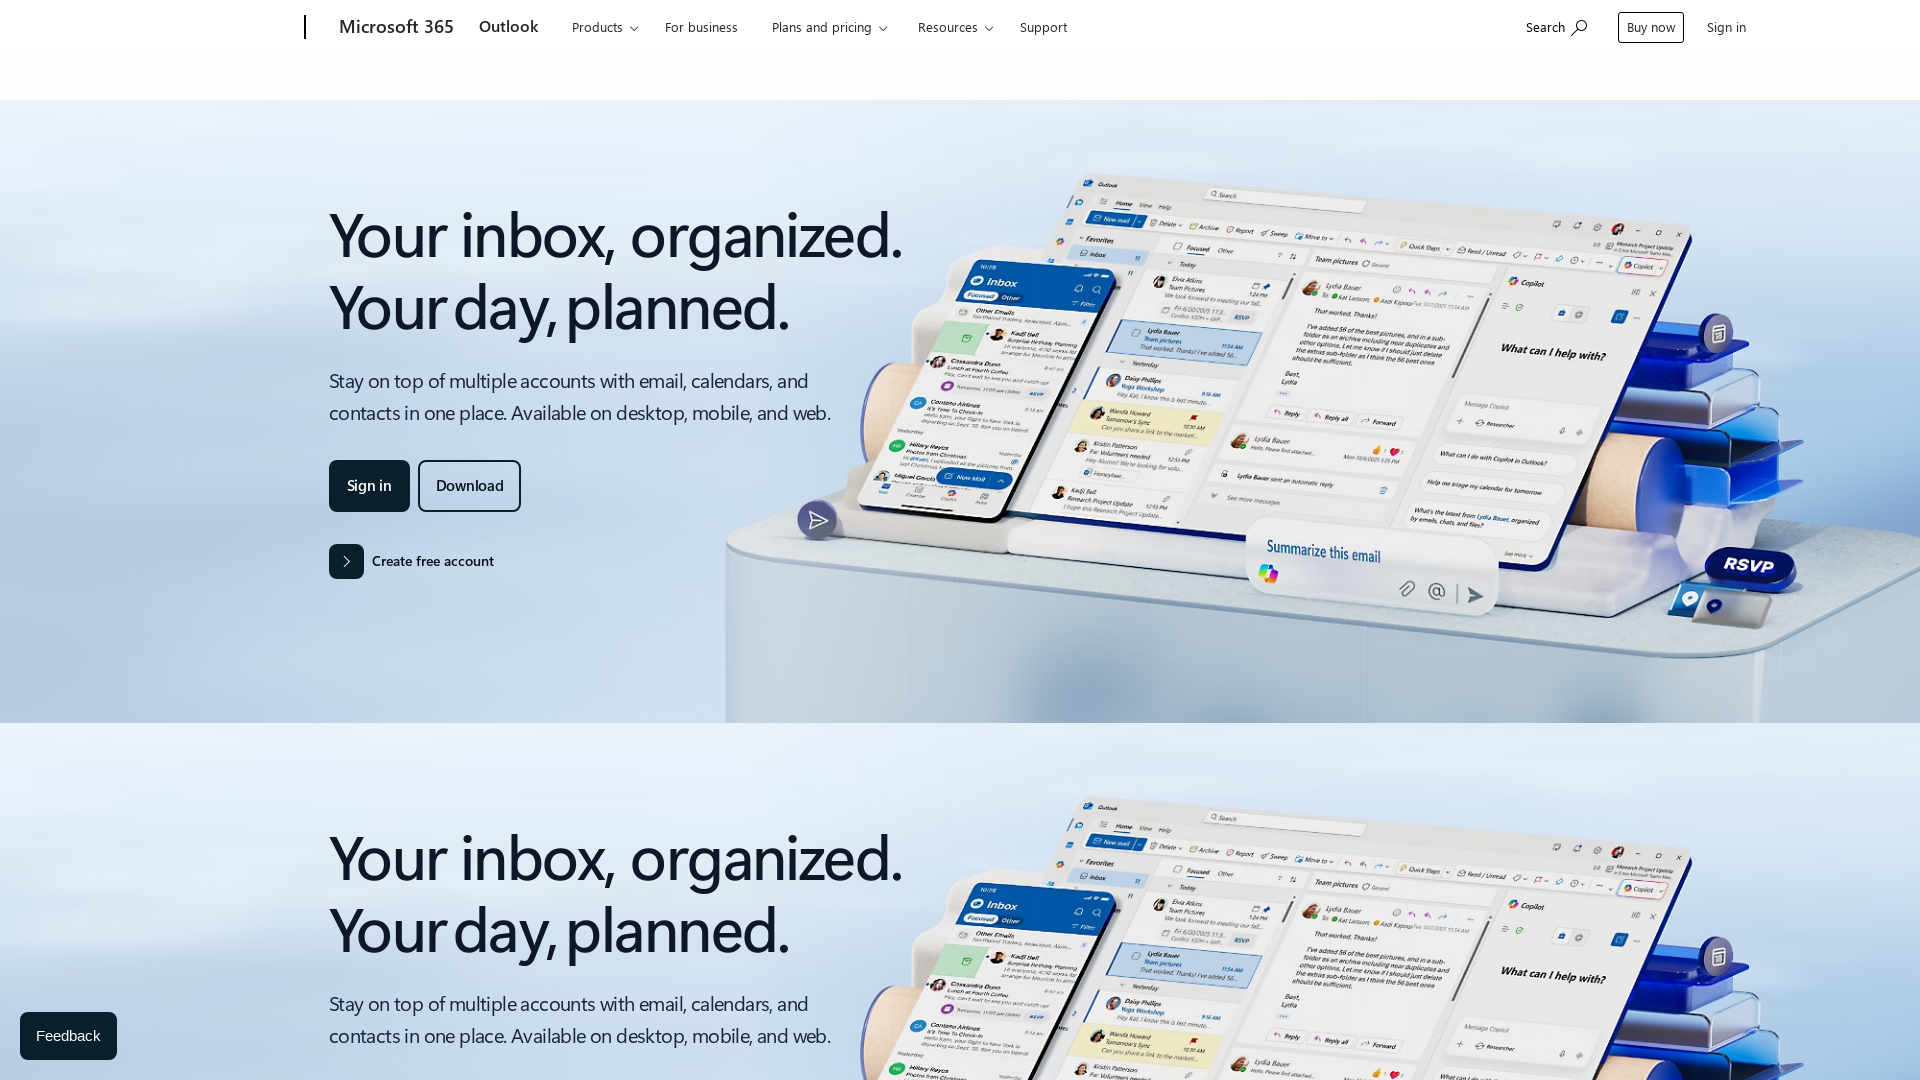

Retrieved page title: Microsoft Outlook Personal Email and Calendar | Microsoft 365
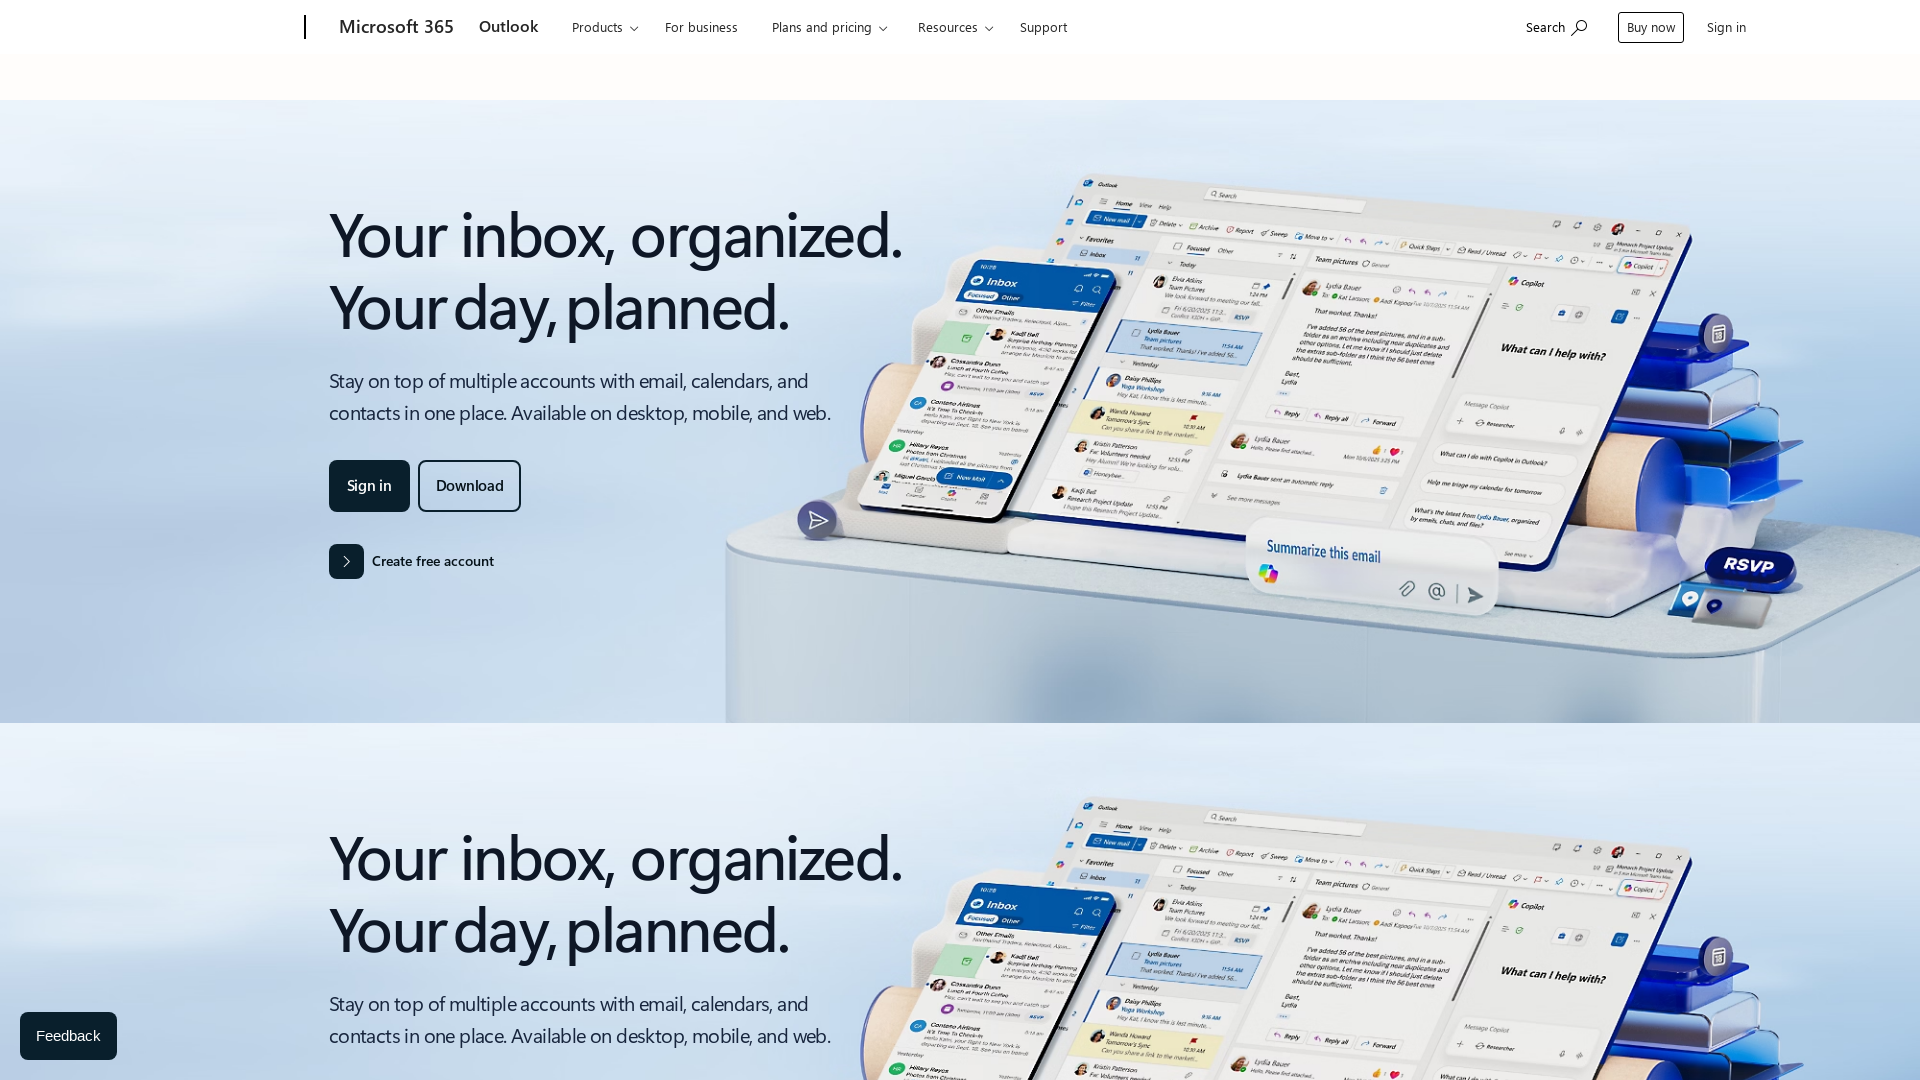

Retrieved current URL: https://www.microsoft.com/en-us/microsoft-365/outlook/email-and-calendar-software-microsoft-outlook?deeplink=%2Fmail%2F0%2F&sdf=0
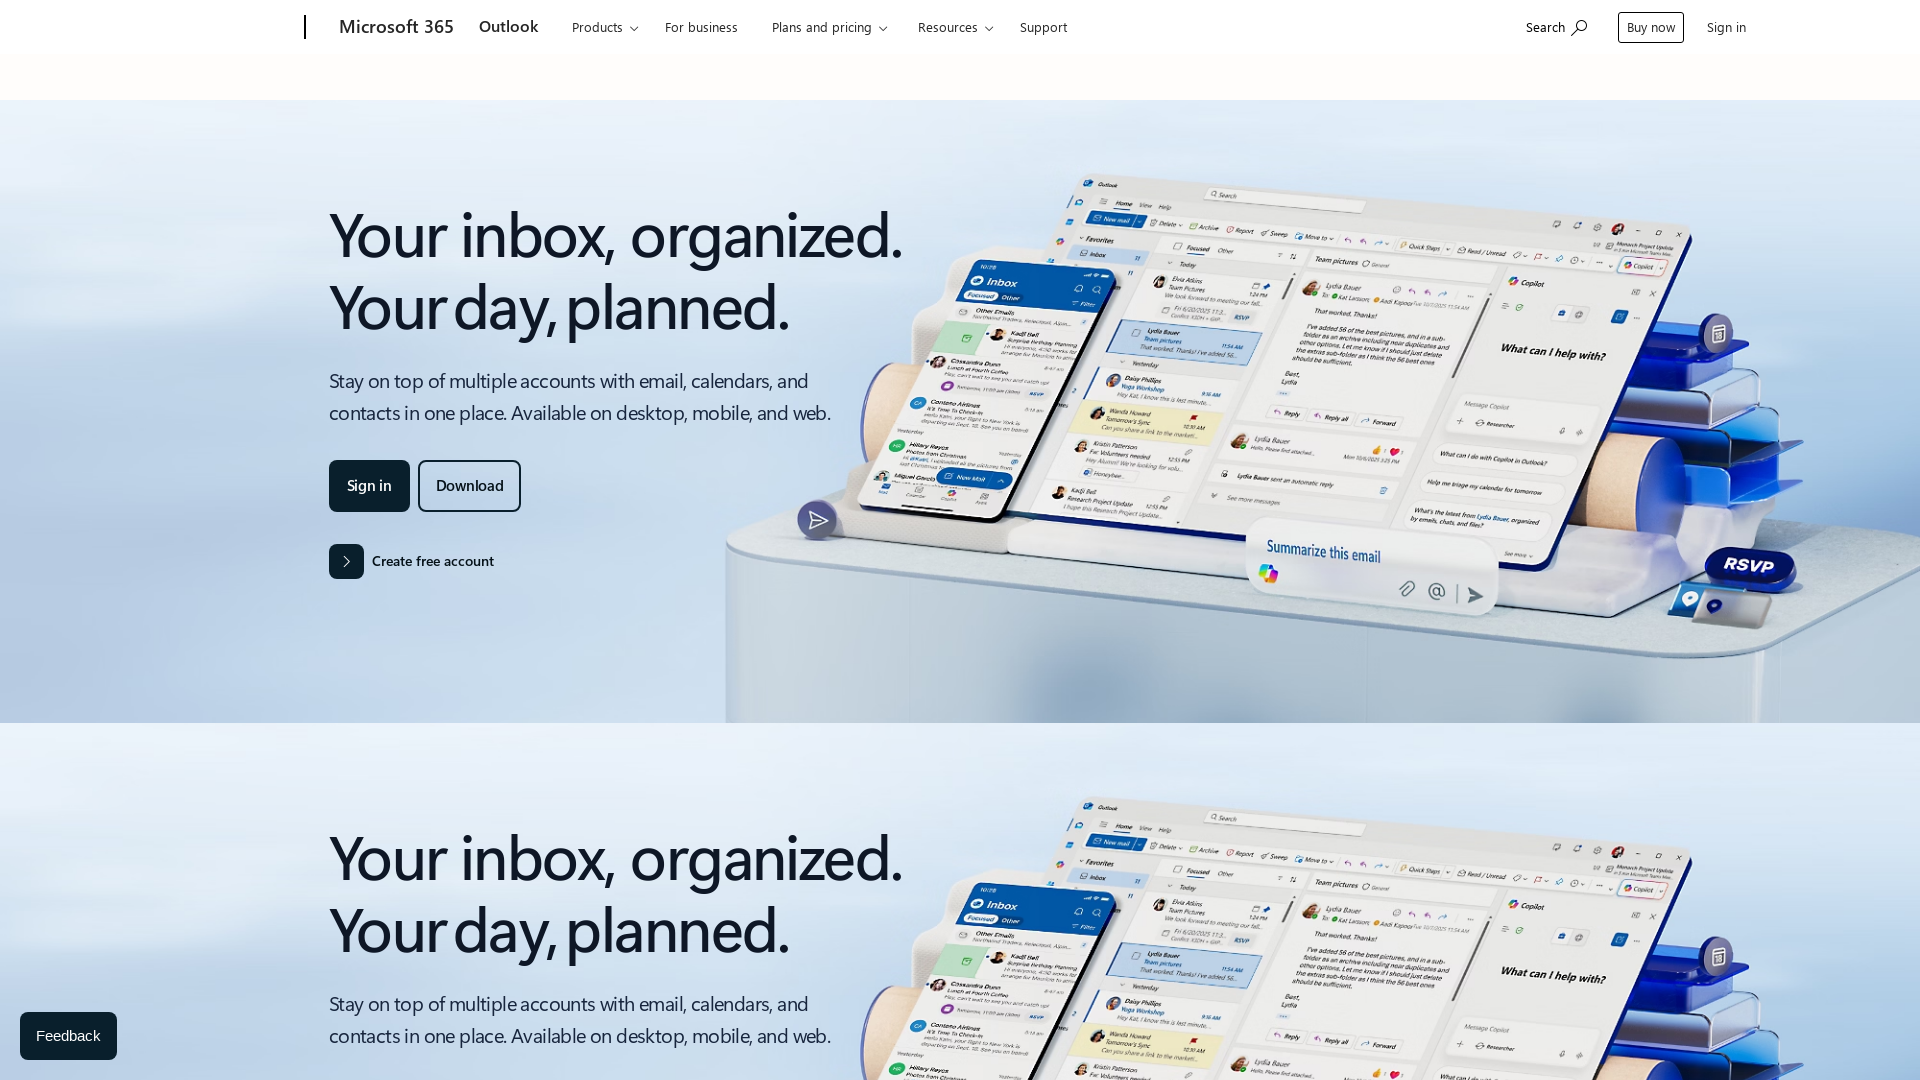

Retrieved page content (1017208 characters)
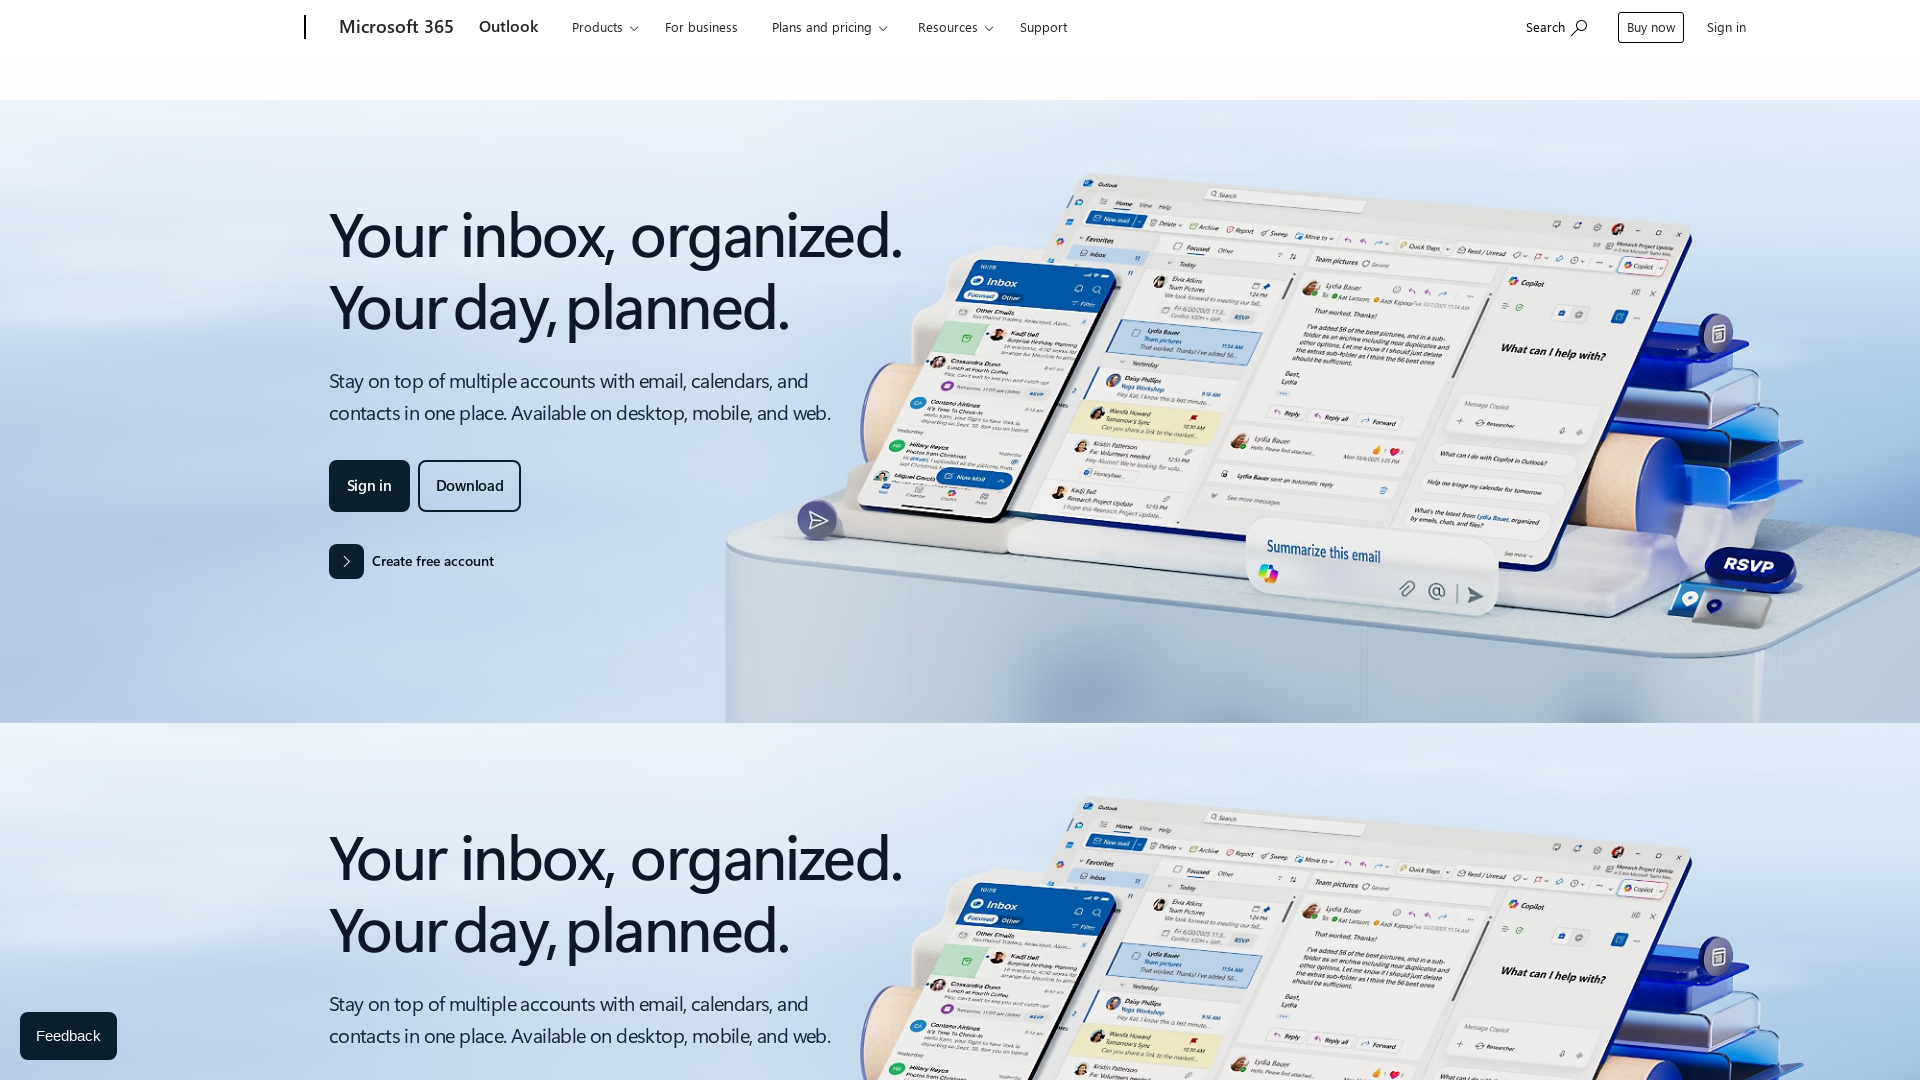

Page loaded with domcontentloaded state
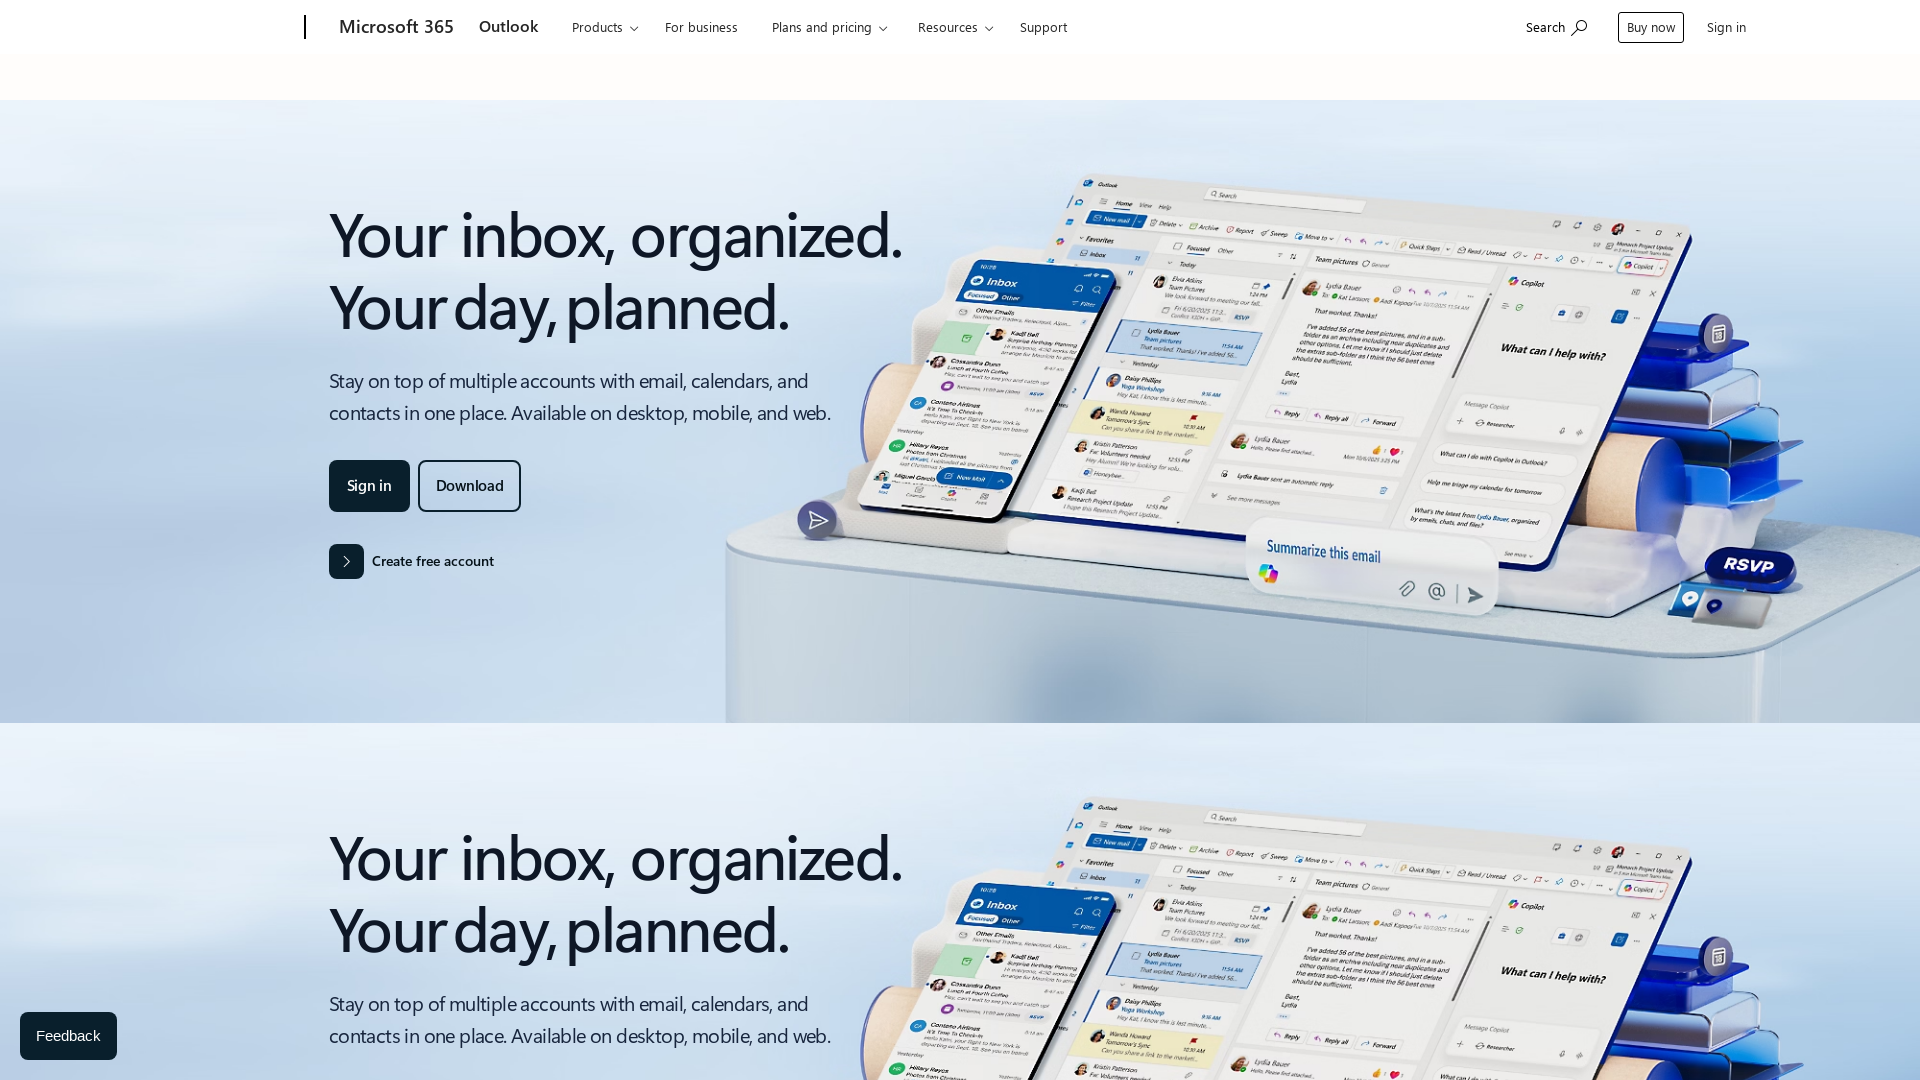

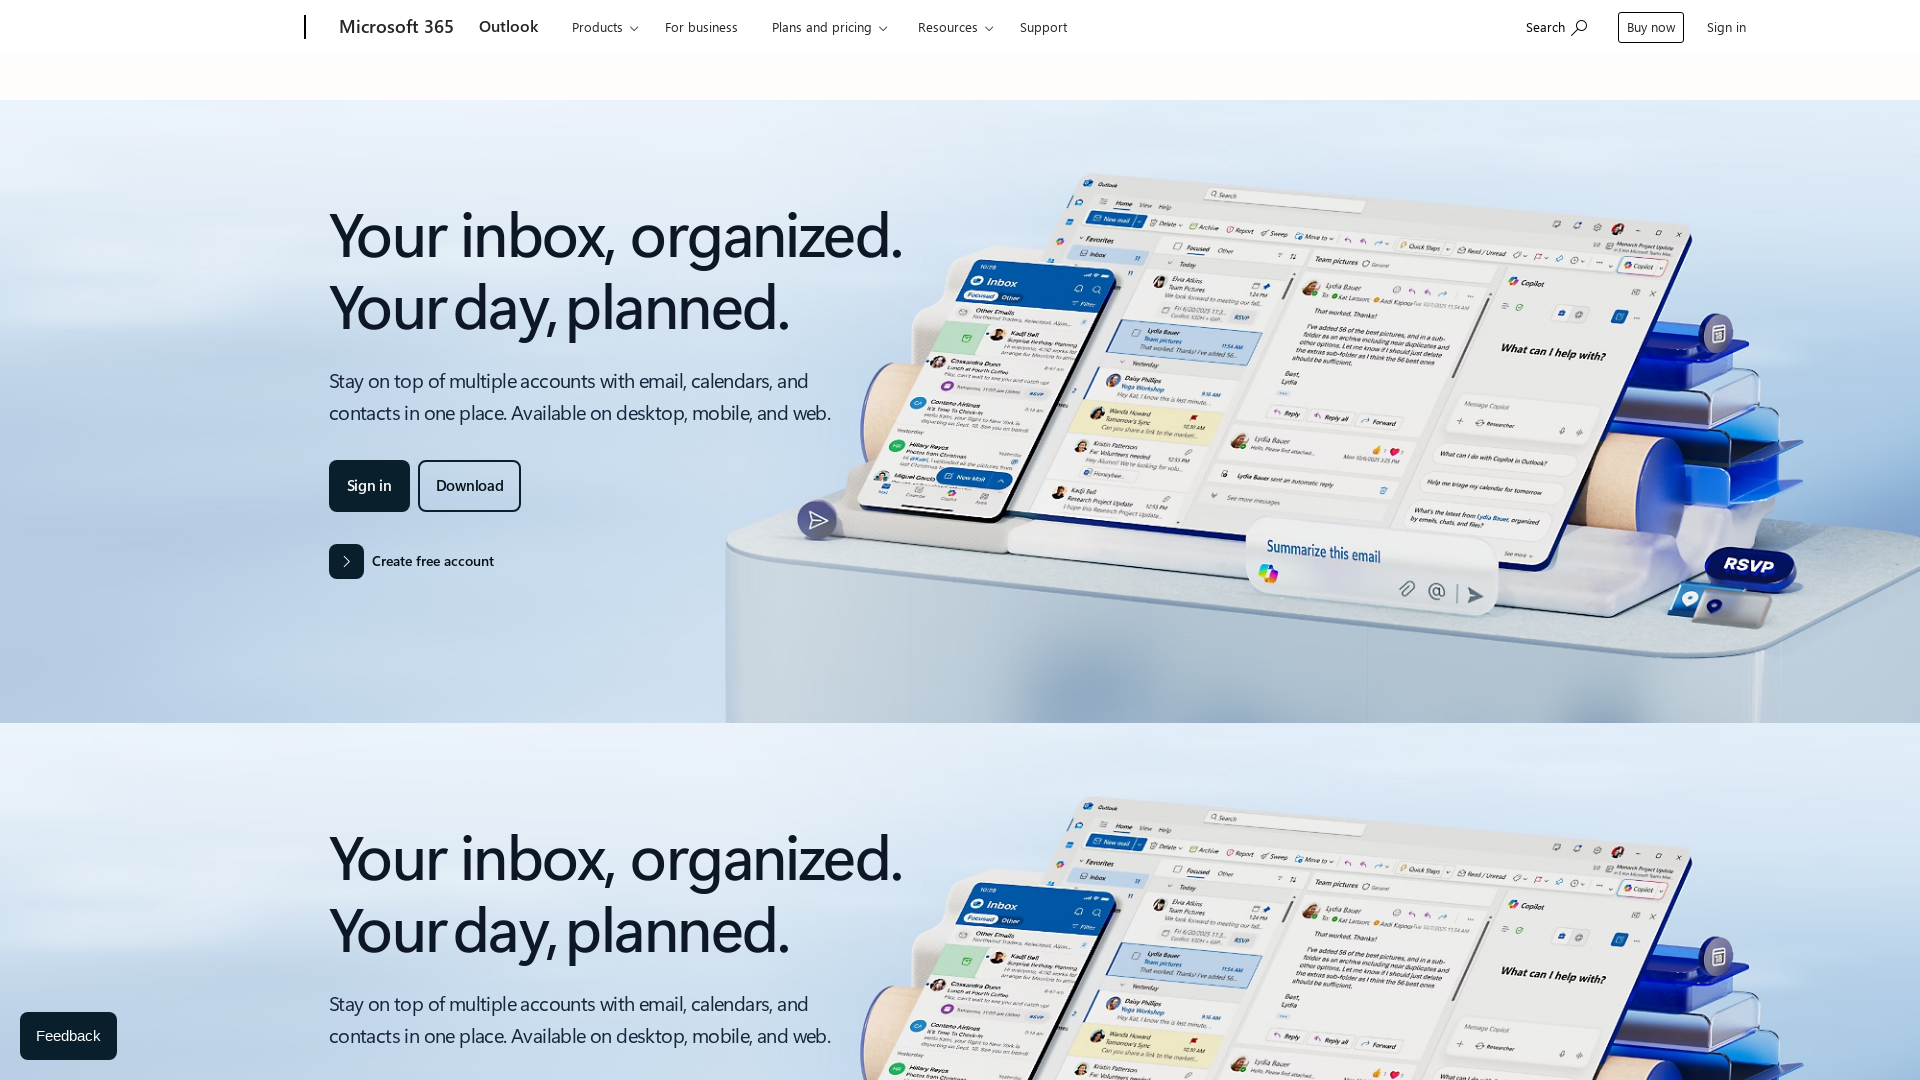